Tests performing a double-click action on a button and verifying the result message

Starting URL: https://demoqa.com/buttons

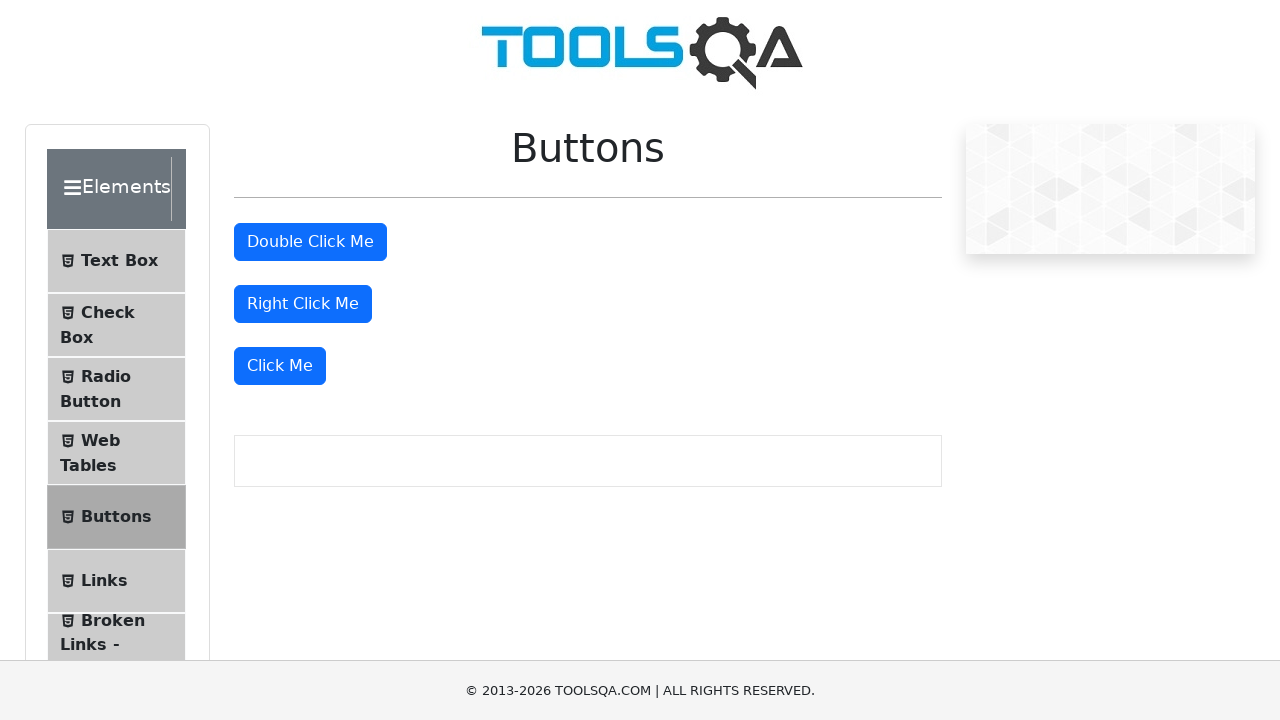

Scrolled double-click button into view
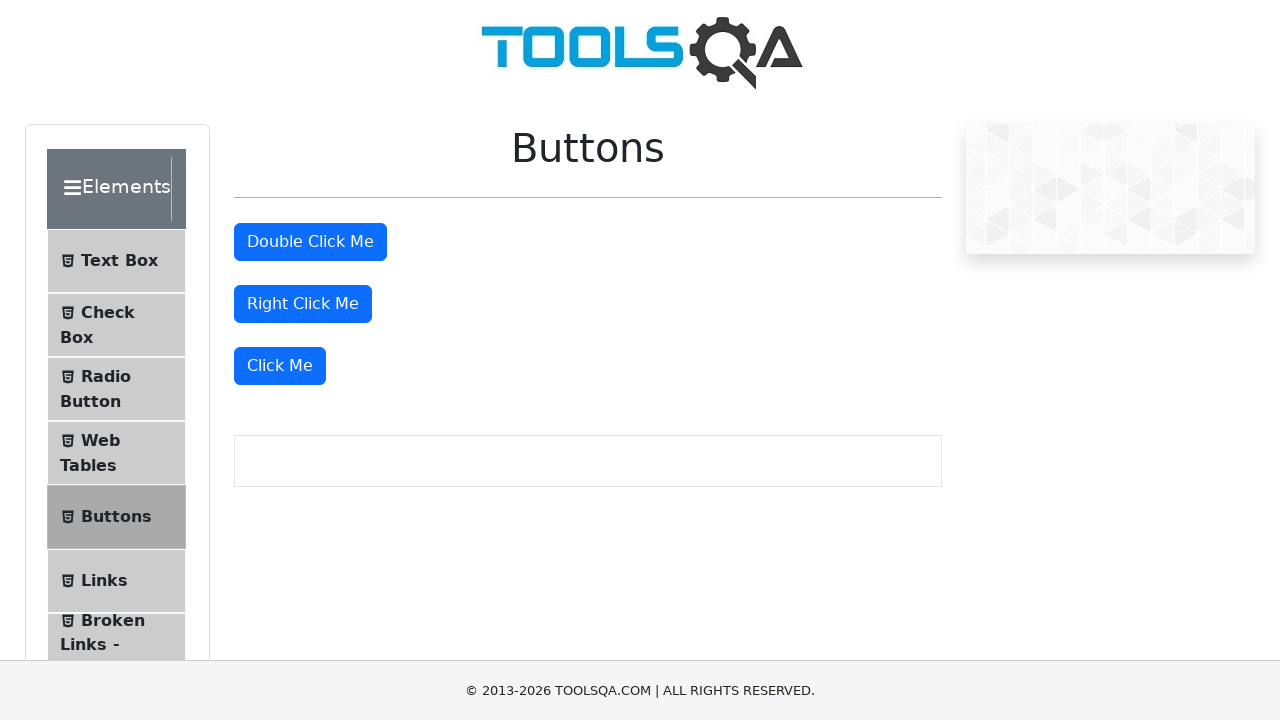

Performed double-click action on button at (310, 242) on #doubleClickBtn
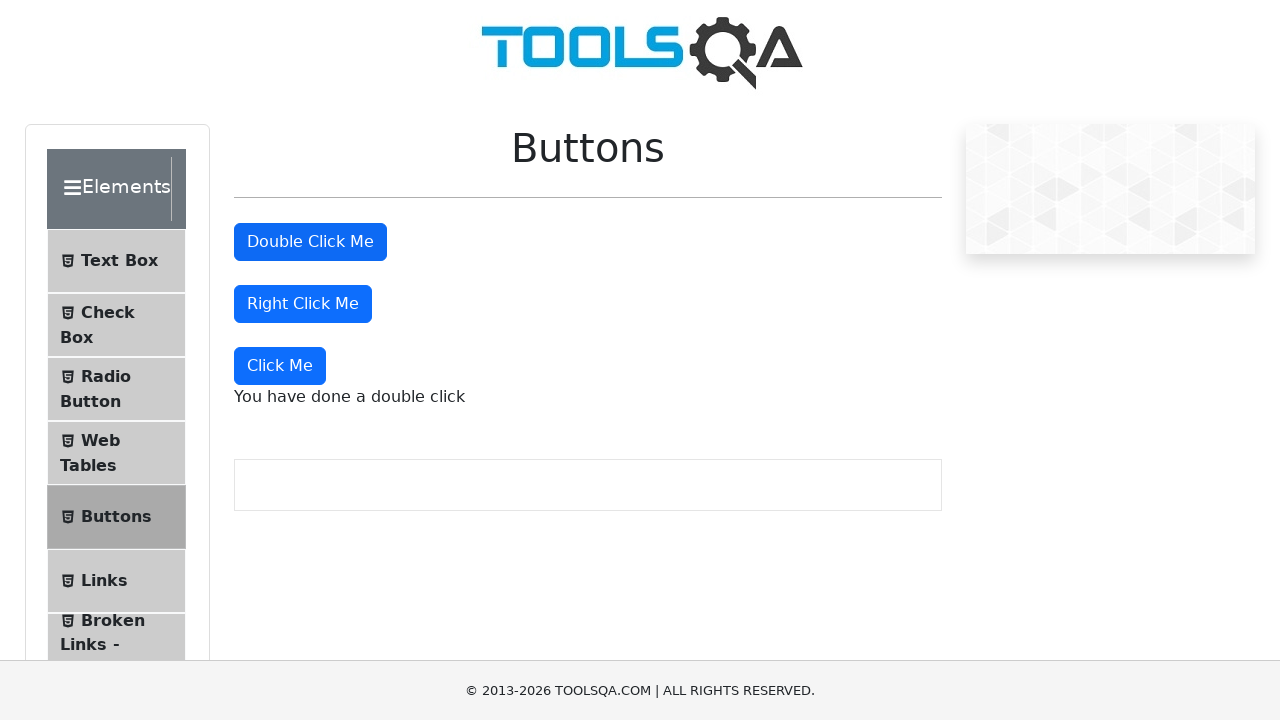

Result message appeared after double-click
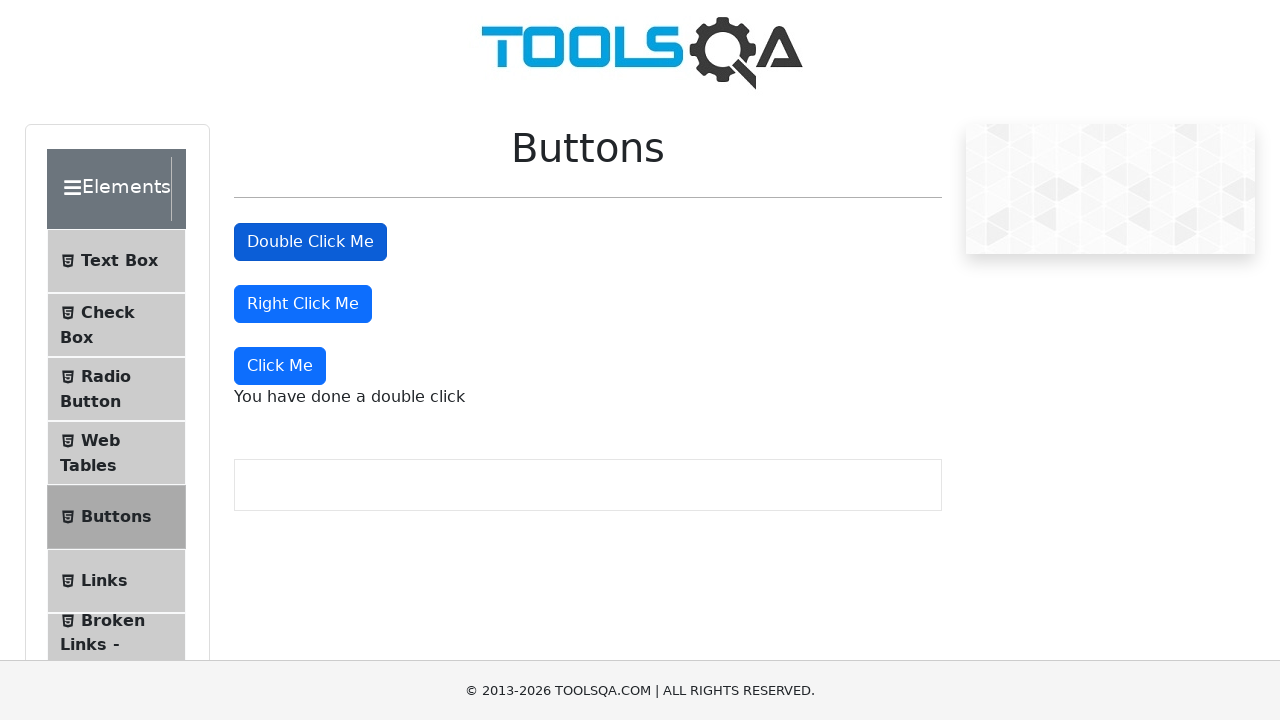

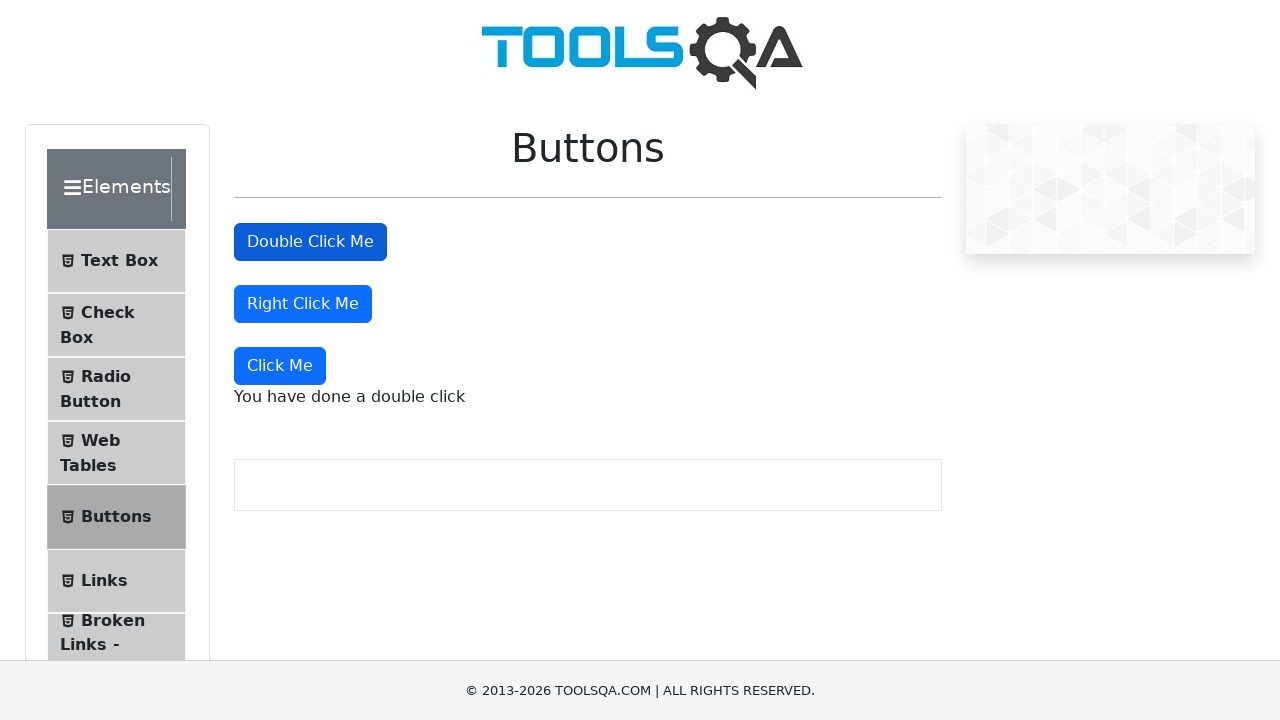